Navigates to saucedemo.com and attempts to click the login button without filling credentials to test error handling

Starting URL: https://saucedemo.com

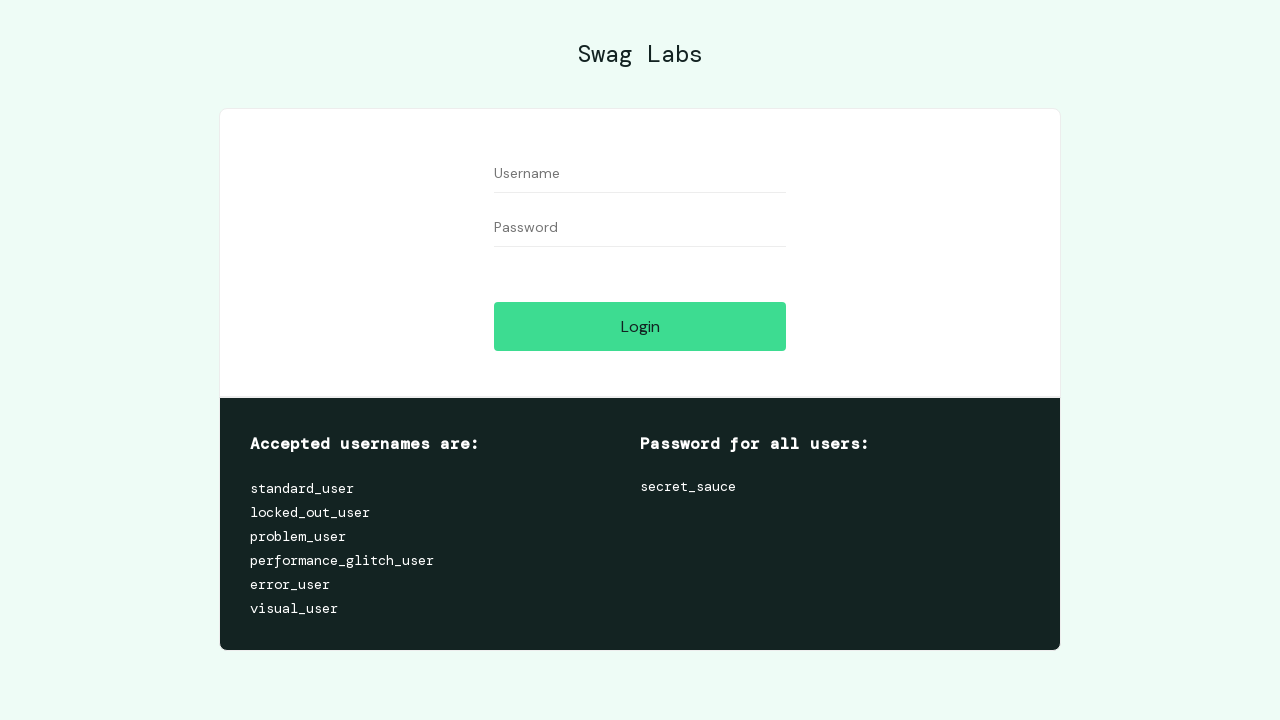

Navigated to https://saucedemo.com
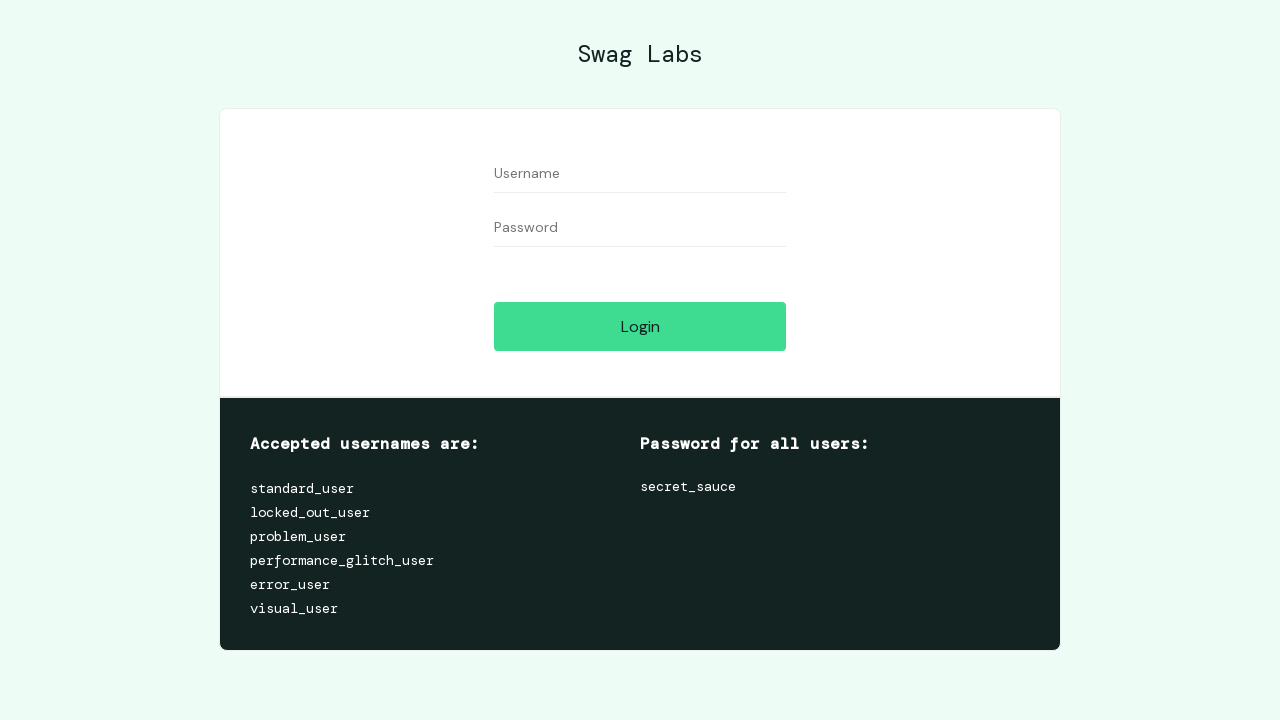

Clicked login button without entering credentials to test error handling at (640, 326) on input#login-button
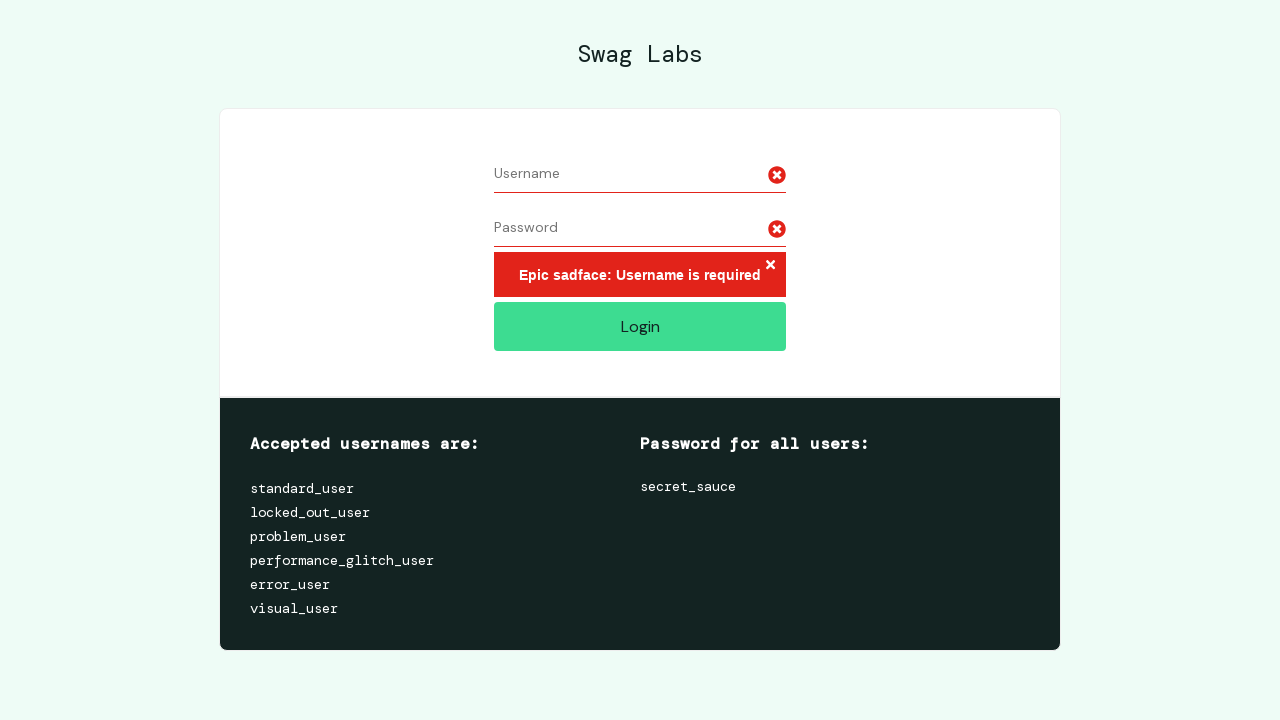

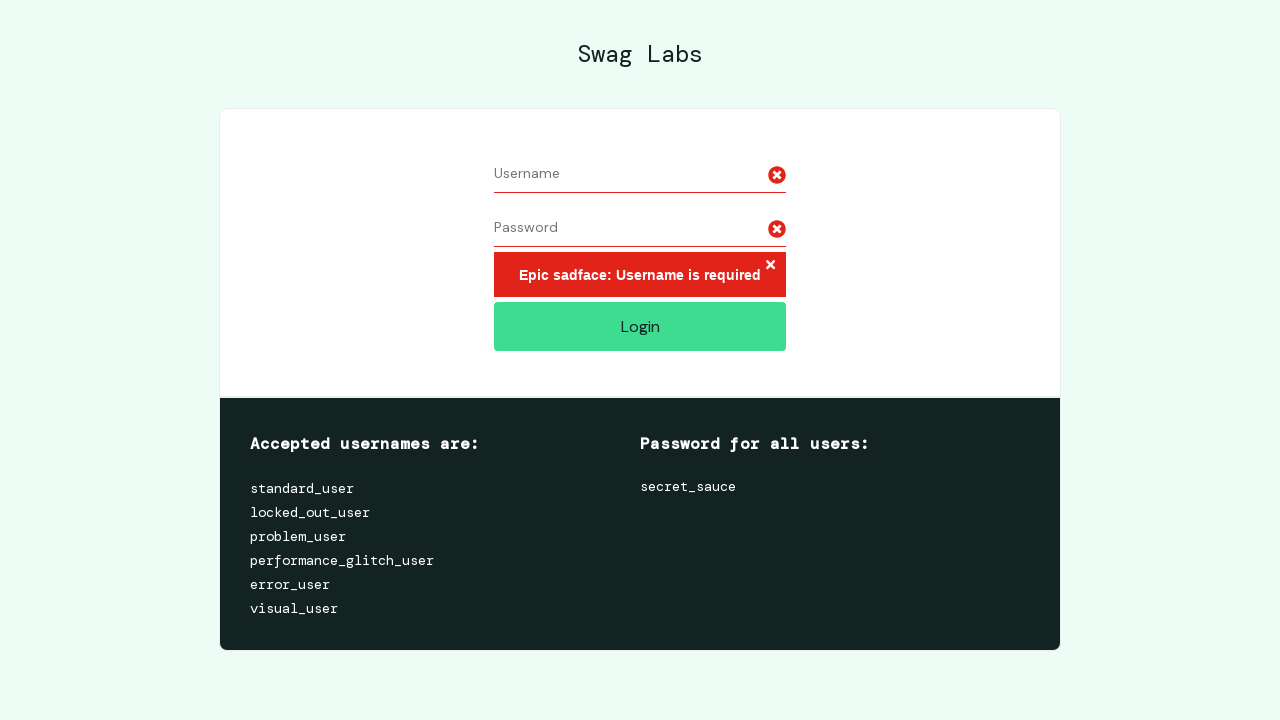